Tests checkbox interaction by clicking it twice to toggle its selection state

Starting URL: https://training-support.net/webelements/dynamic-controls

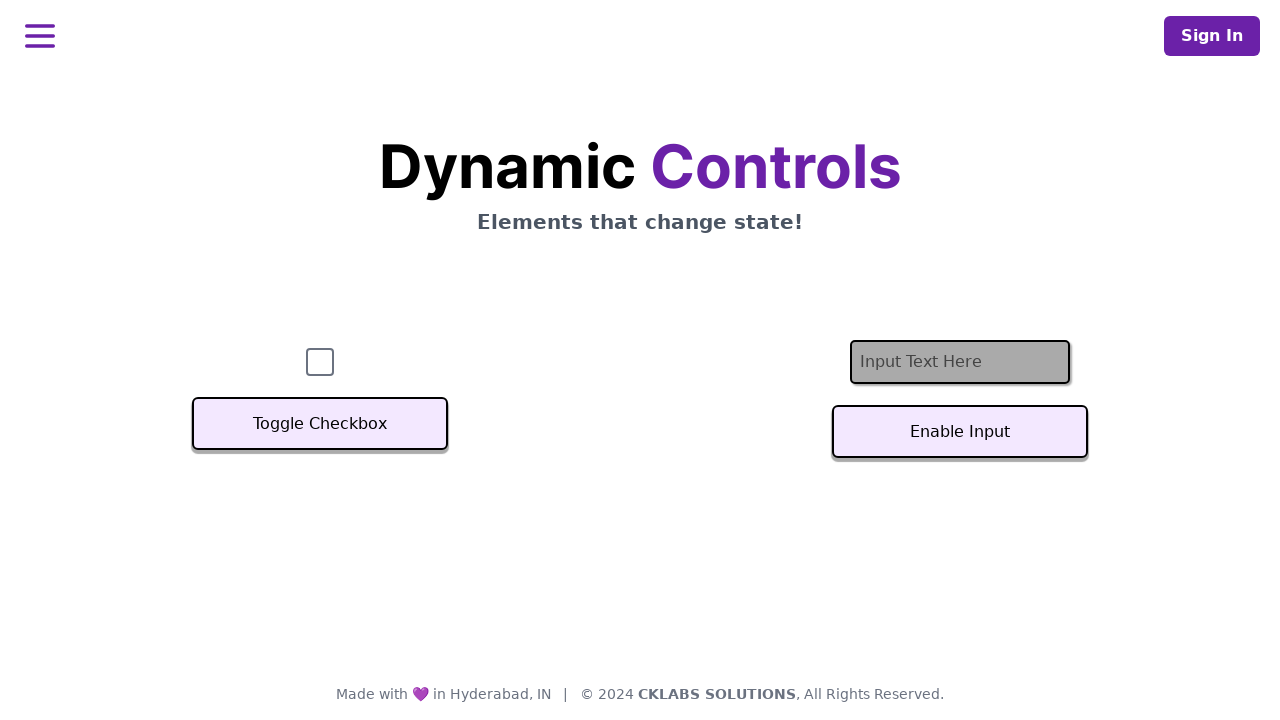

Clicked checkbox to select it at (320, 362) on #checkbox
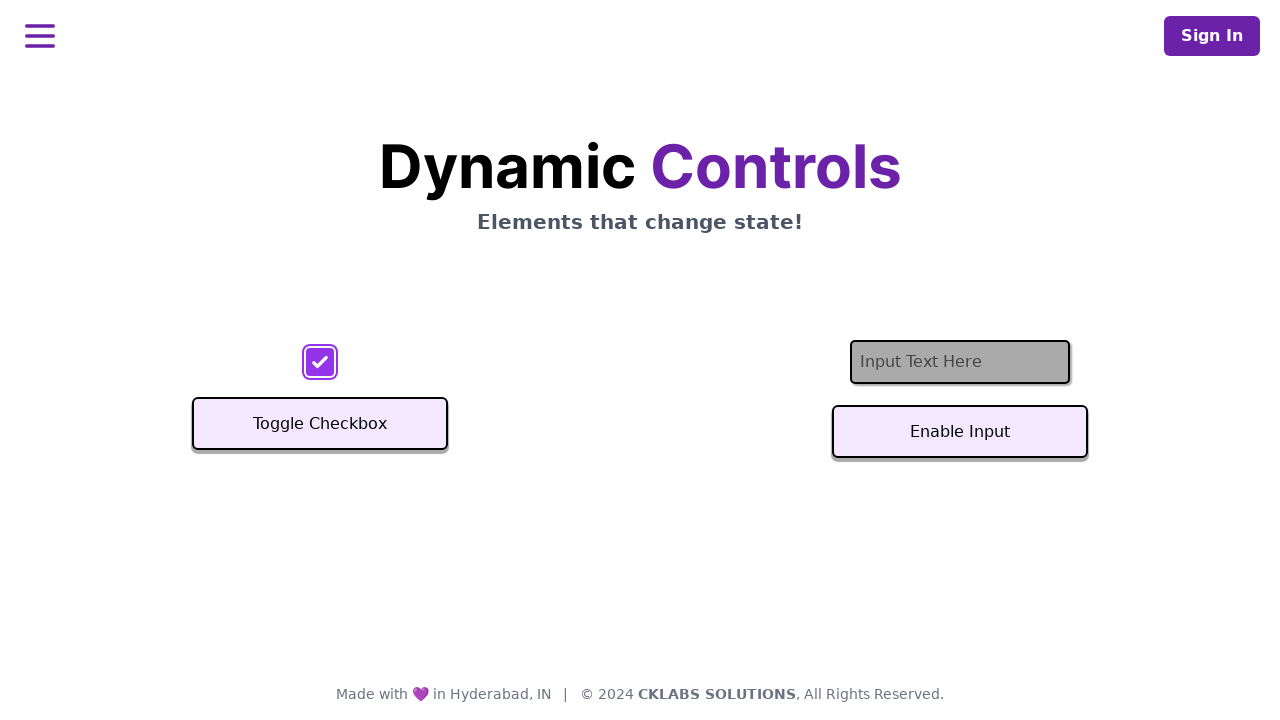

Clicked checkbox again to deselect it at (320, 362) on #checkbox
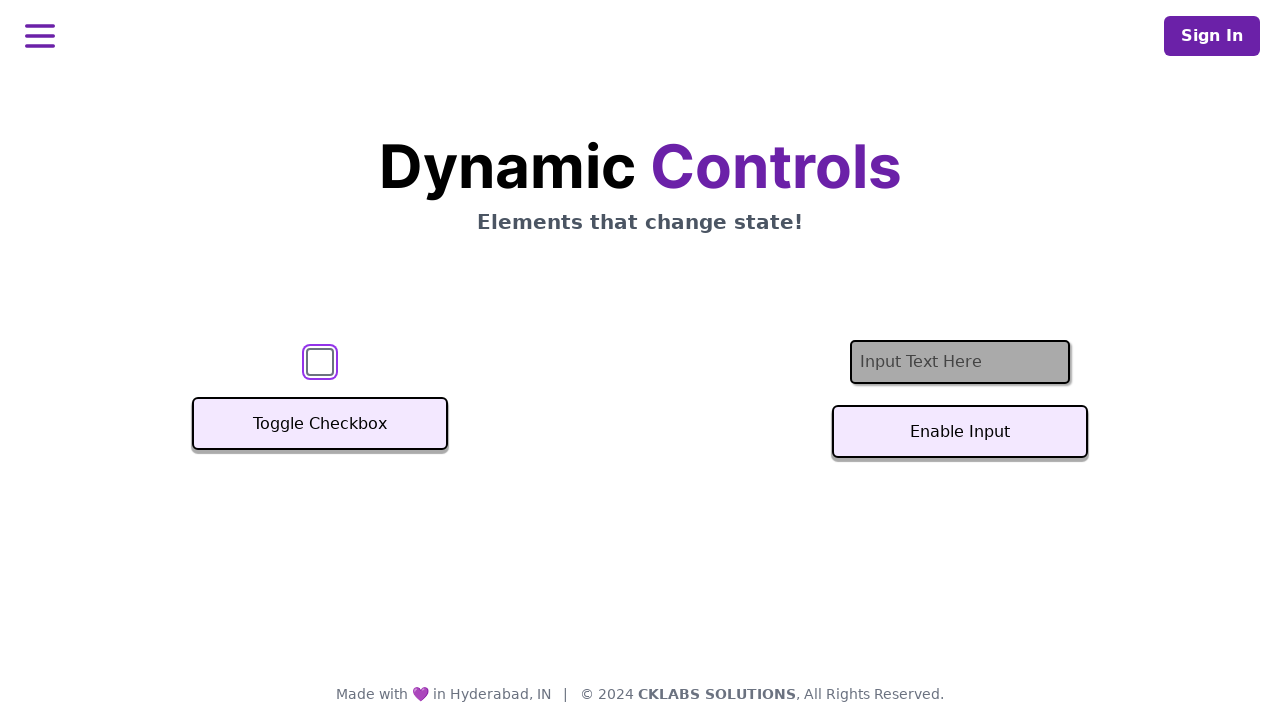

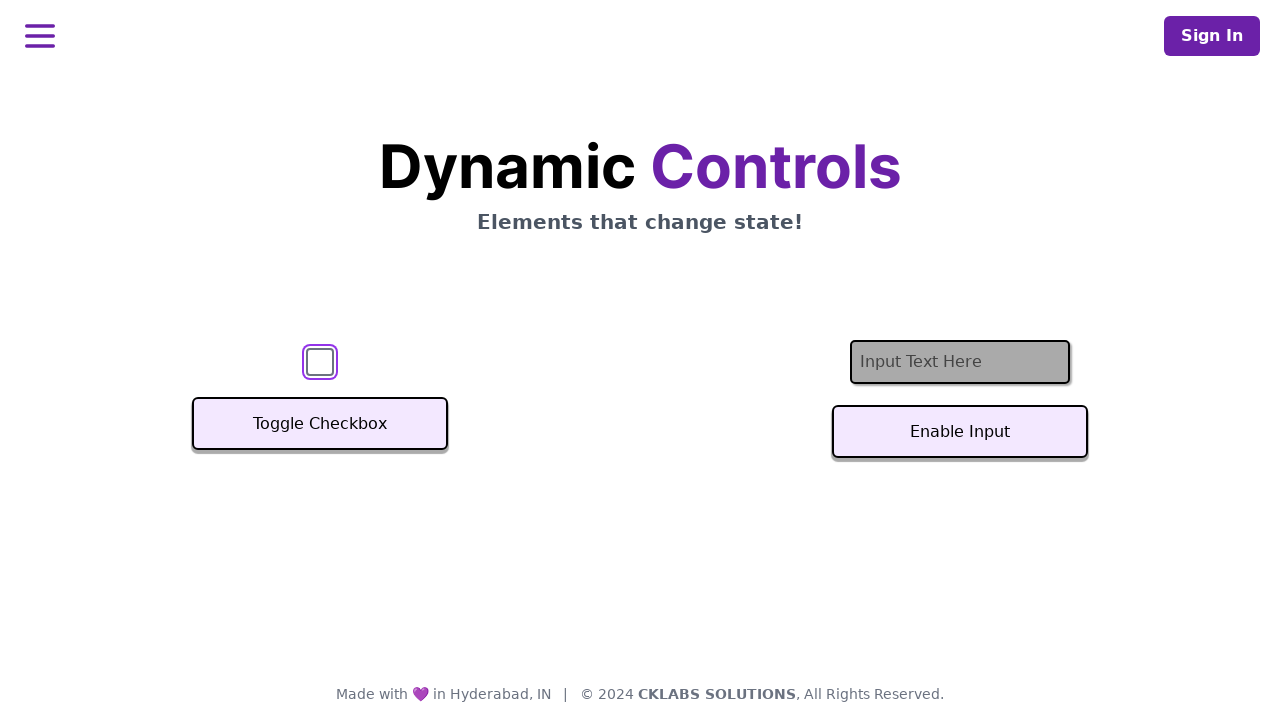